Tests data persistence by creating todos, marking one complete, and reloading the page

Starting URL: https://demo.playwright.dev/todomvc

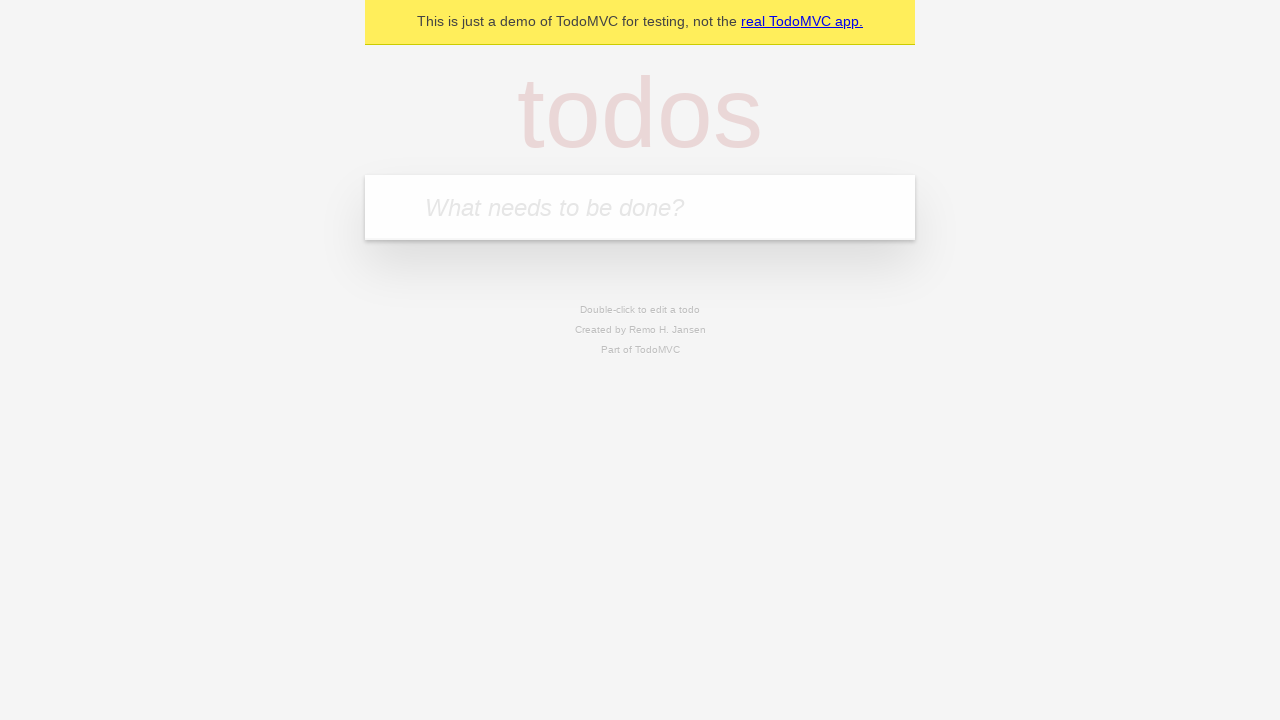

Filled todo input with 'buy some cheese' on internal:attr=[placeholder="What needs to be done?"i]
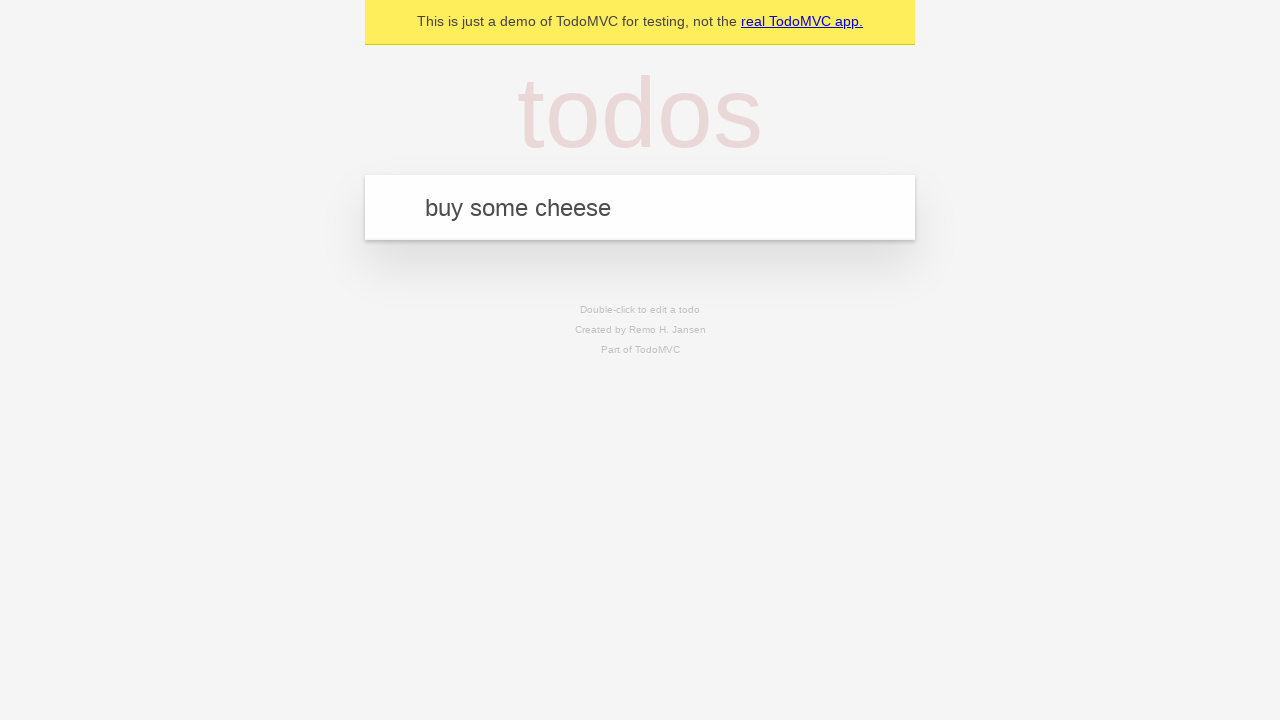

Pressed Enter to create first todo on internal:attr=[placeholder="What needs to be done?"i]
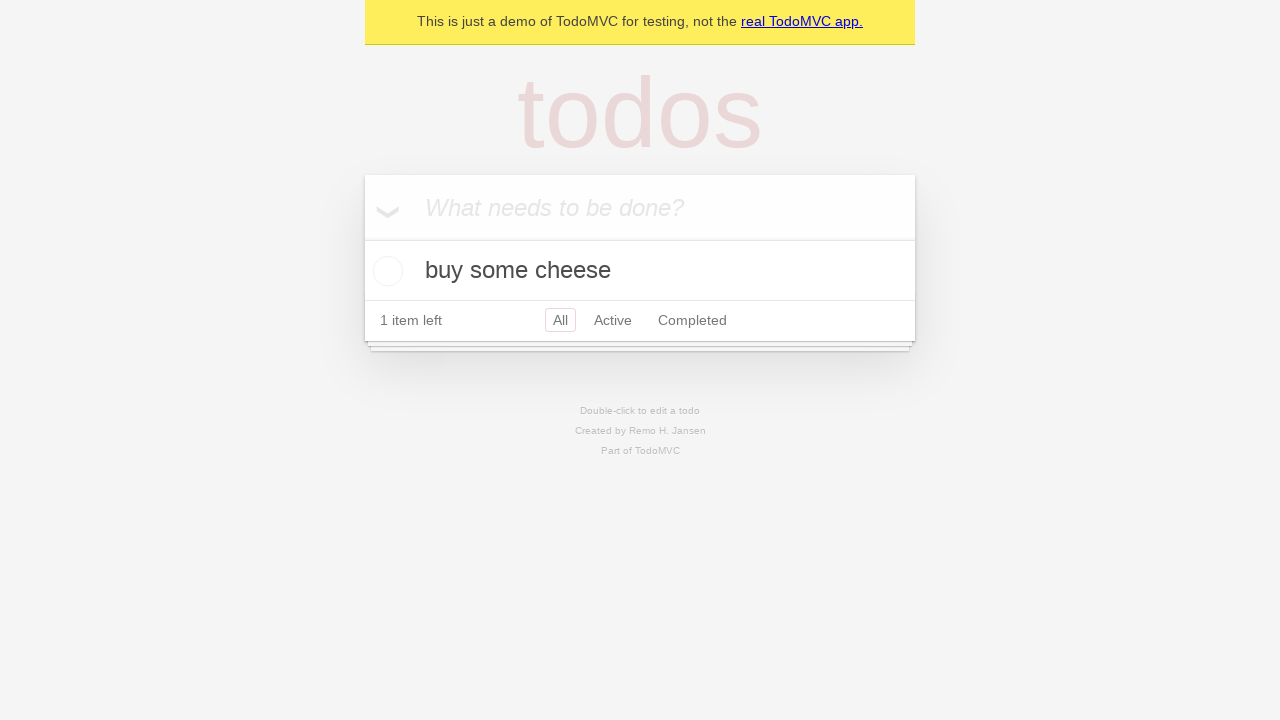

Filled todo input with 'feed the cat' on internal:attr=[placeholder="What needs to be done?"i]
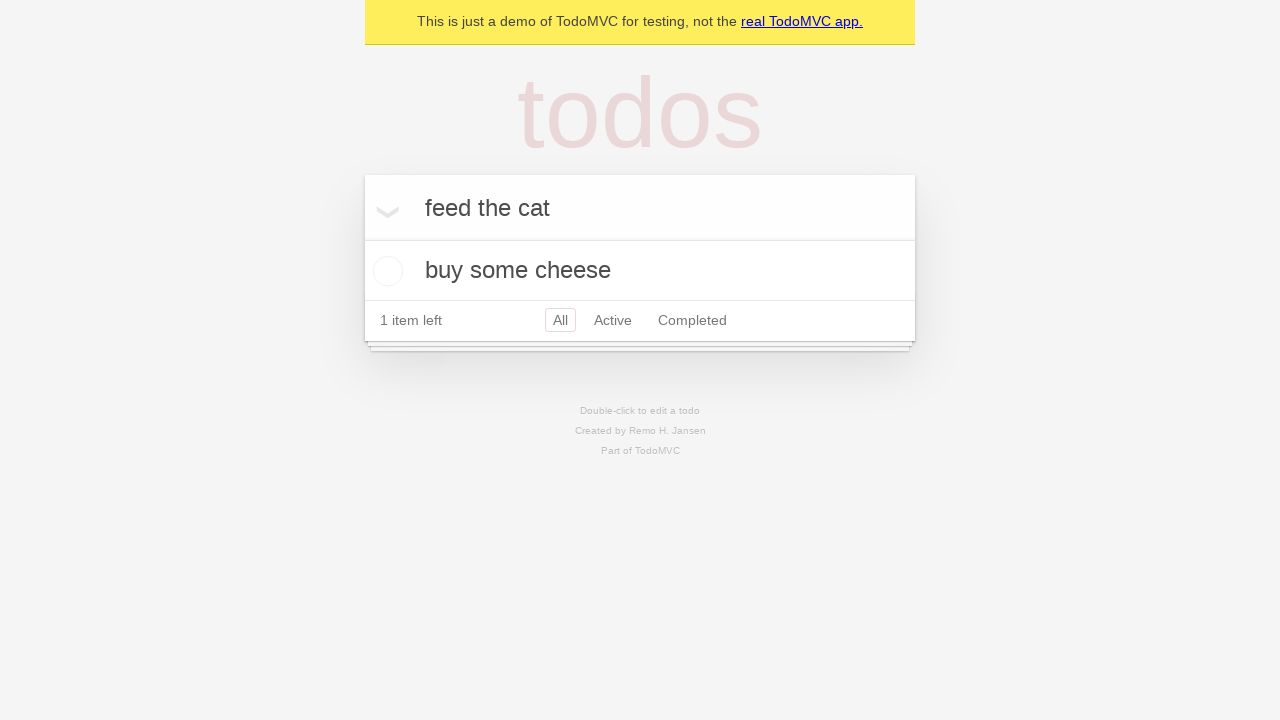

Pressed Enter to create second todo on internal:attr=[placeholder="What needs to be done?"i]
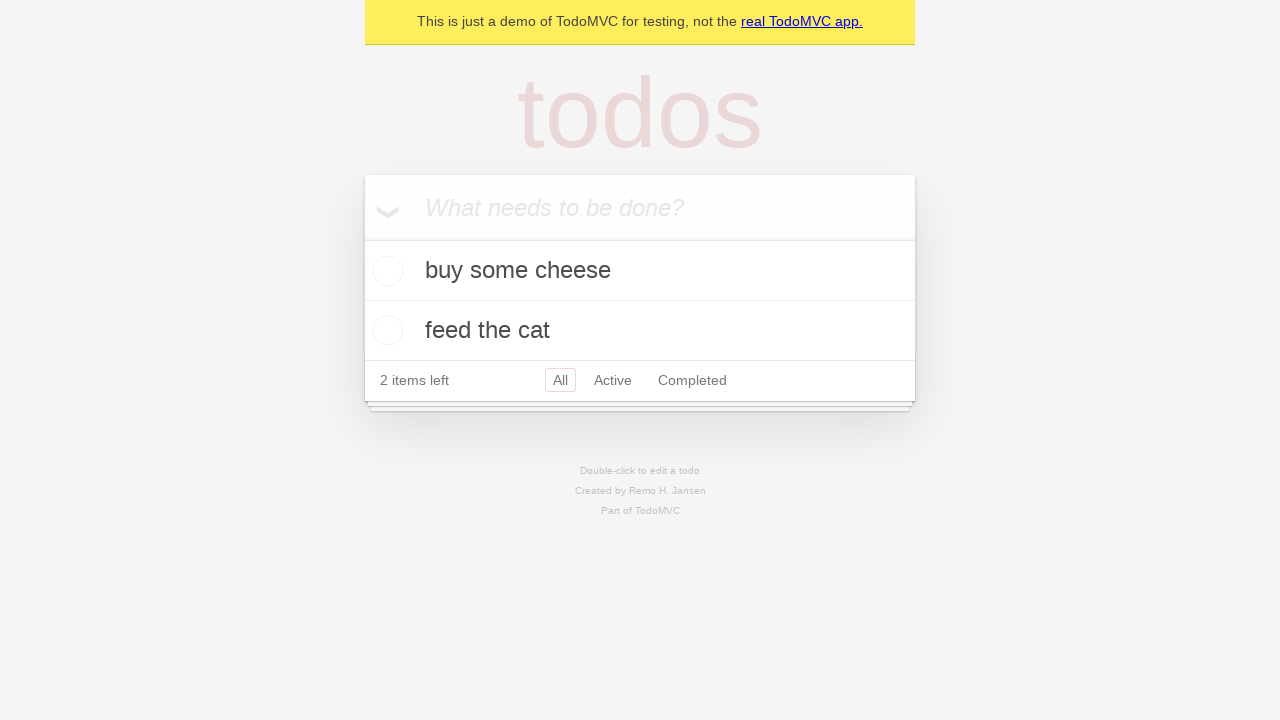

Checked the first todo item to mark it complete at (385, 271) on internal:testid=[data-testid="todo-item"s] >> nth=0 >> internal:role=checkbox
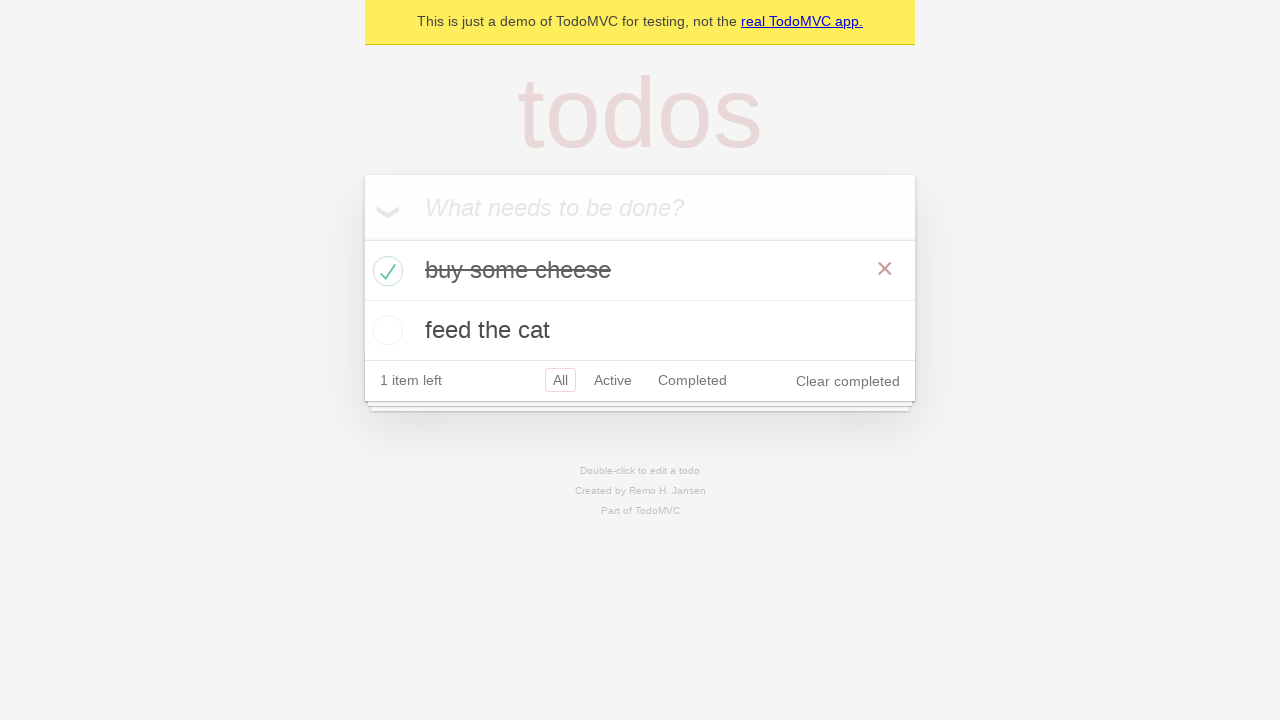

Reloaded the page to test data persistence
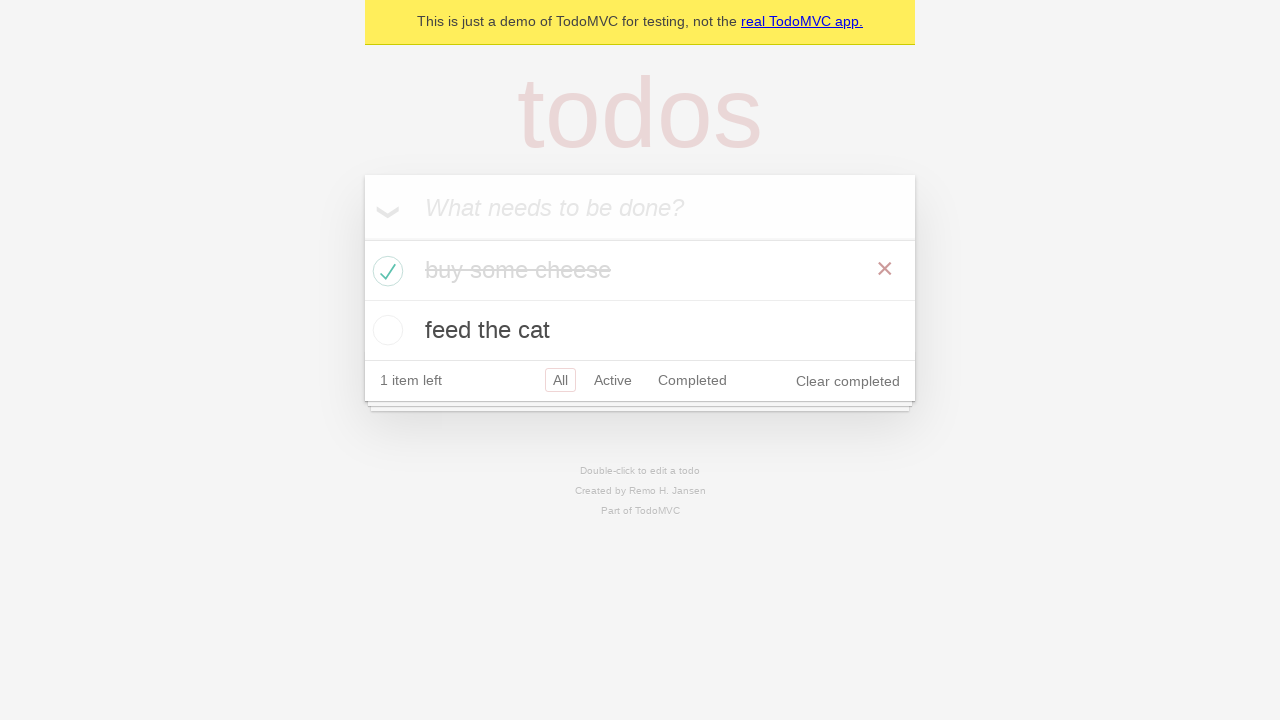

Waited for todo items to load after page reload
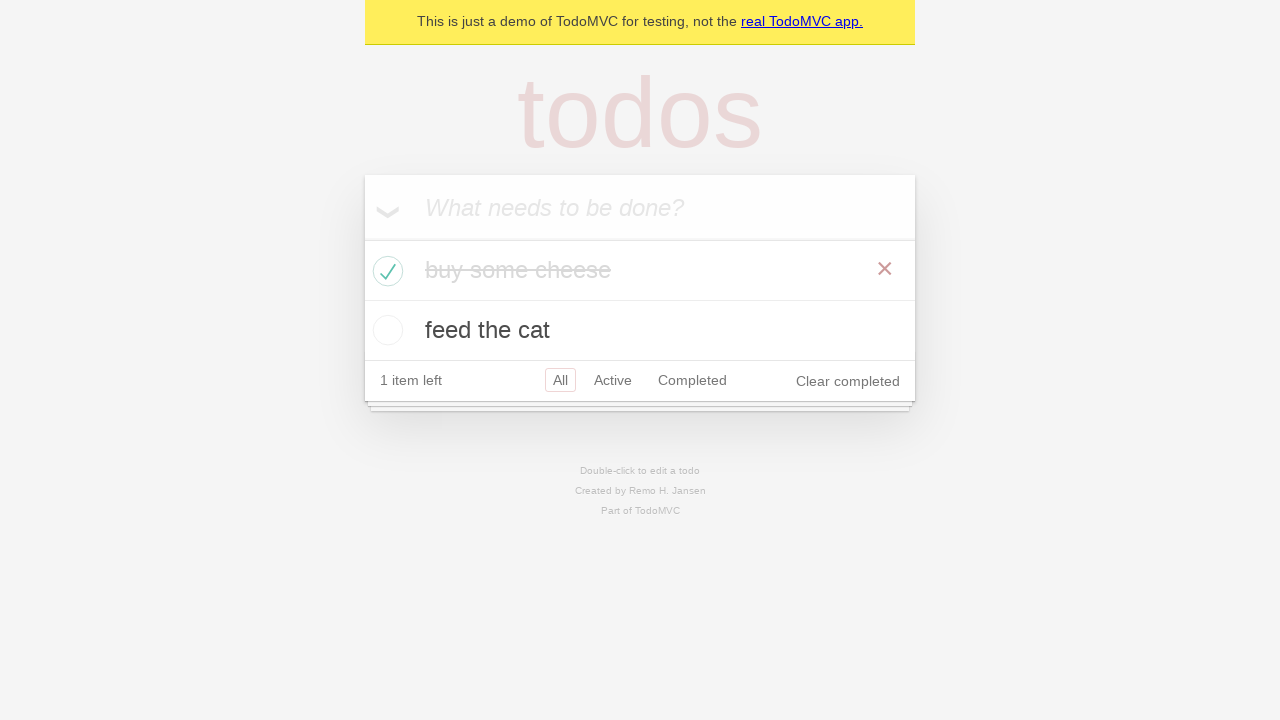

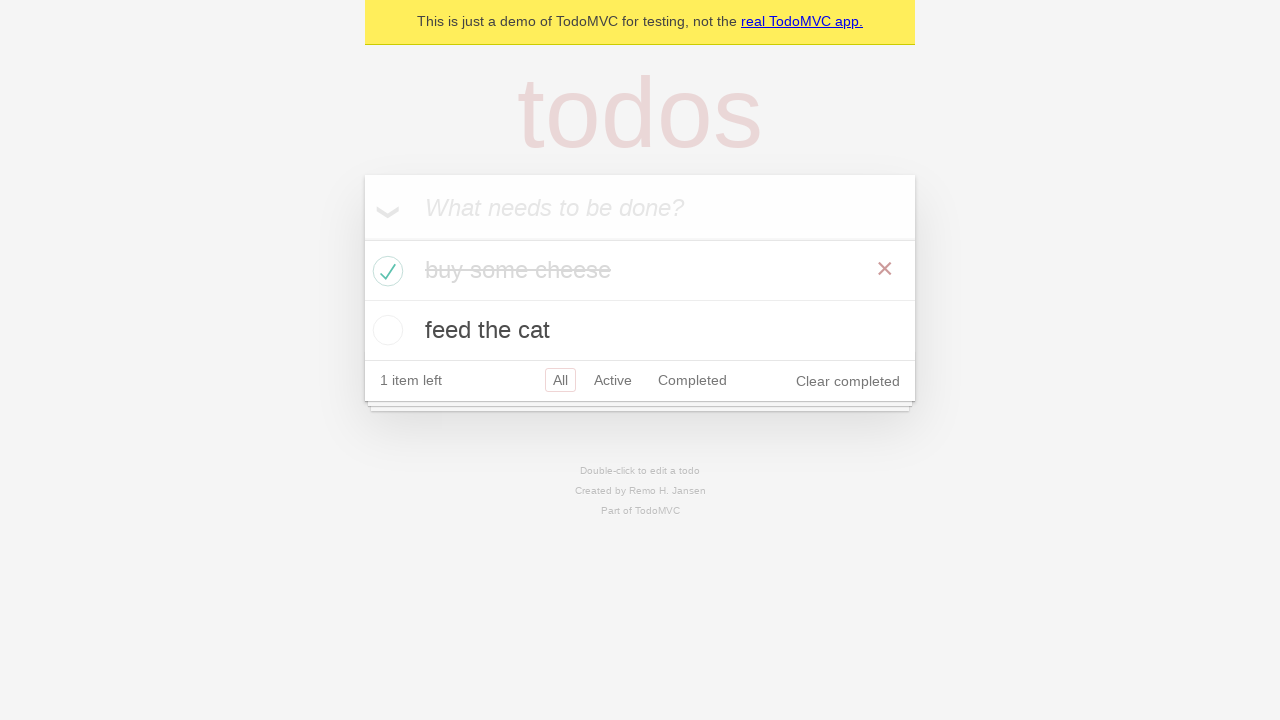